Tests dynamic loading by clicking start button and waiting for loading icon to disappear

Starting URL: https://automationfc.github.io/dynamic-loading/

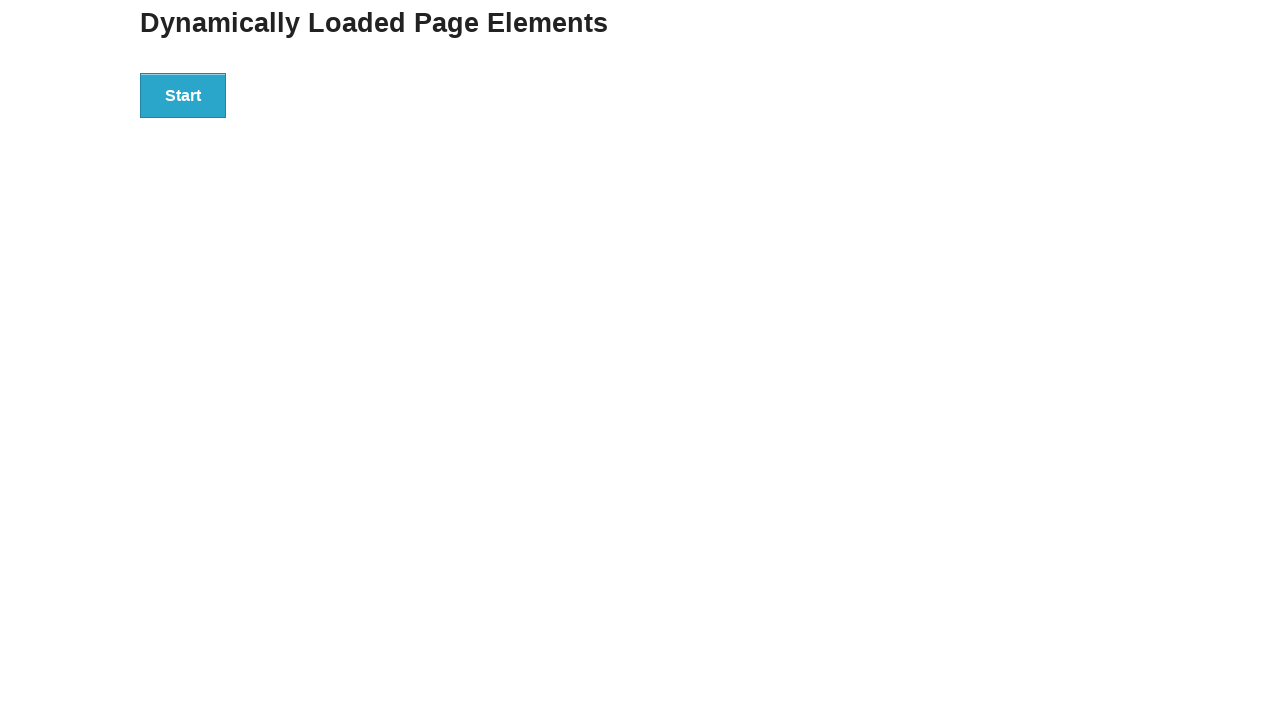

Clicked start button to initiate dynamic loading at (183, 95) on div#start button
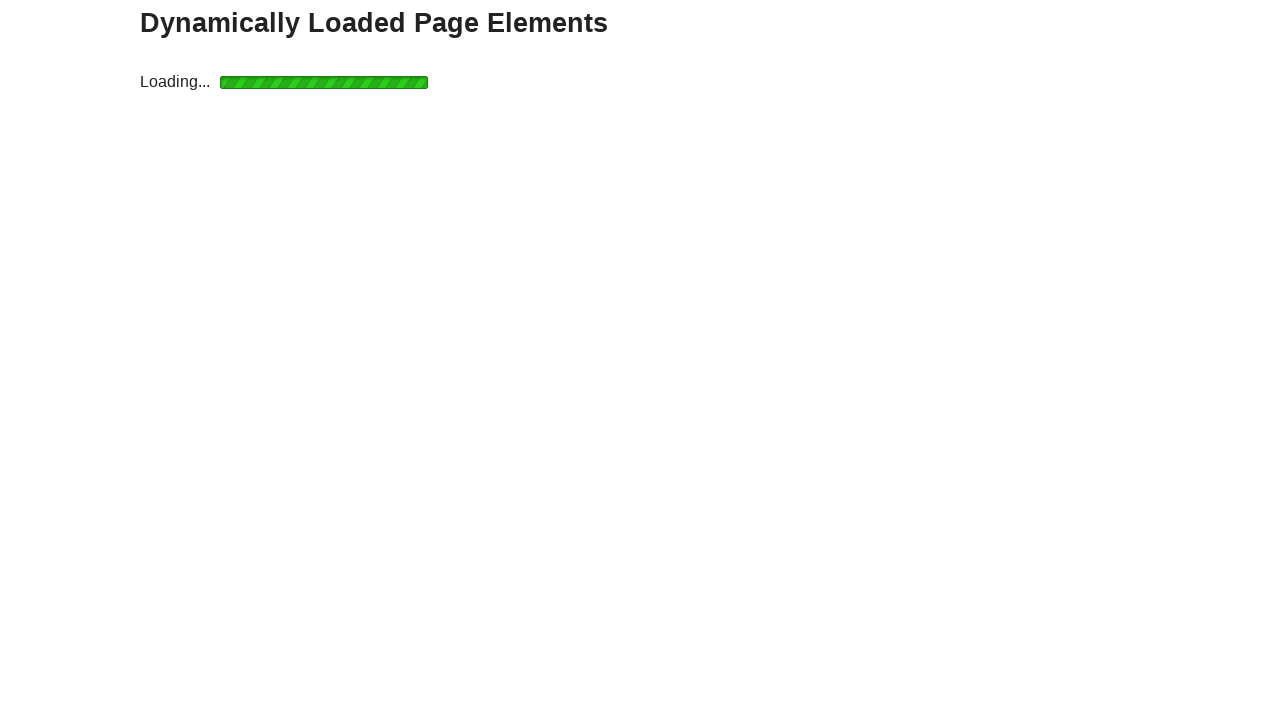

Loading icon disappeared, dynamic content loaded
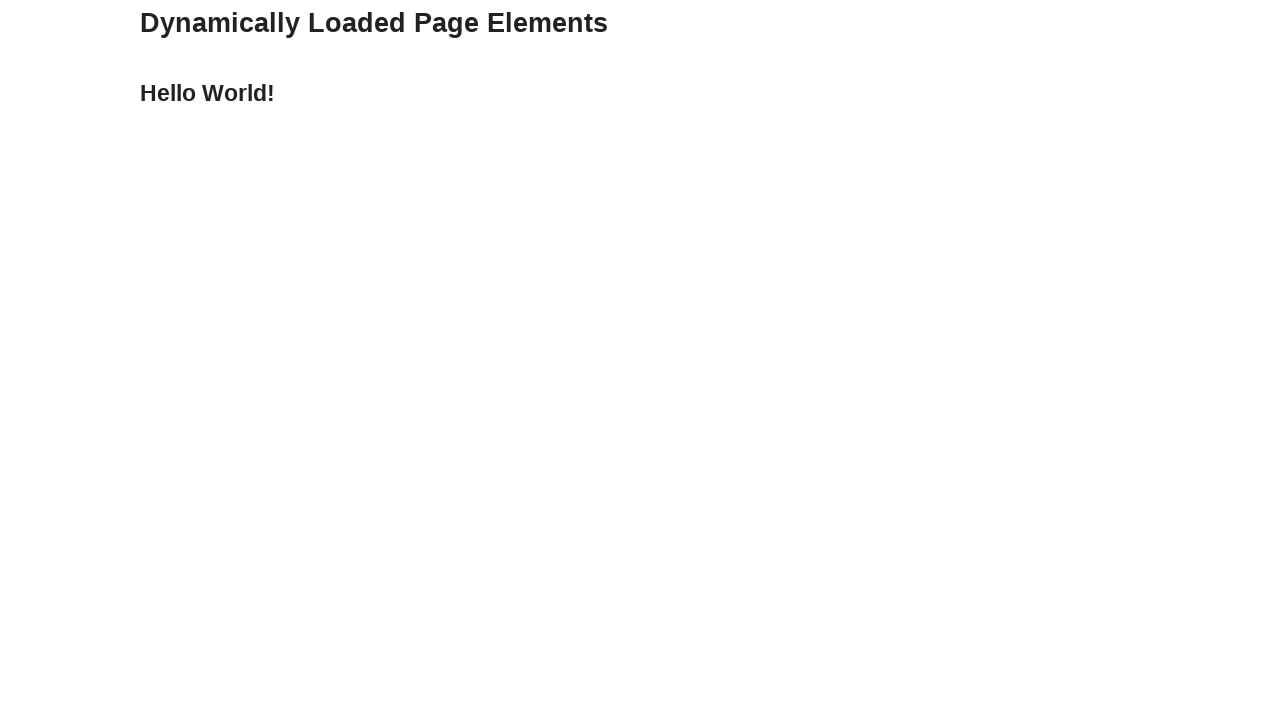

Retrieved text from finish element
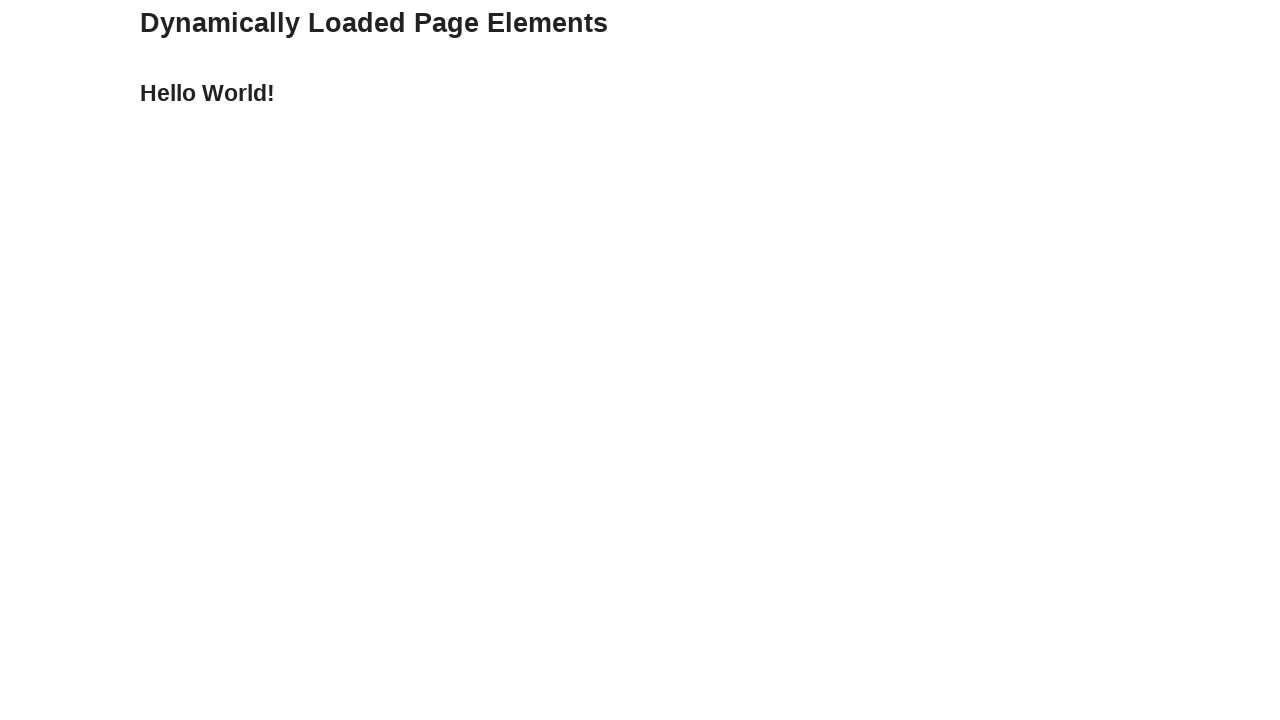

Verified text matches 'Hello World!'
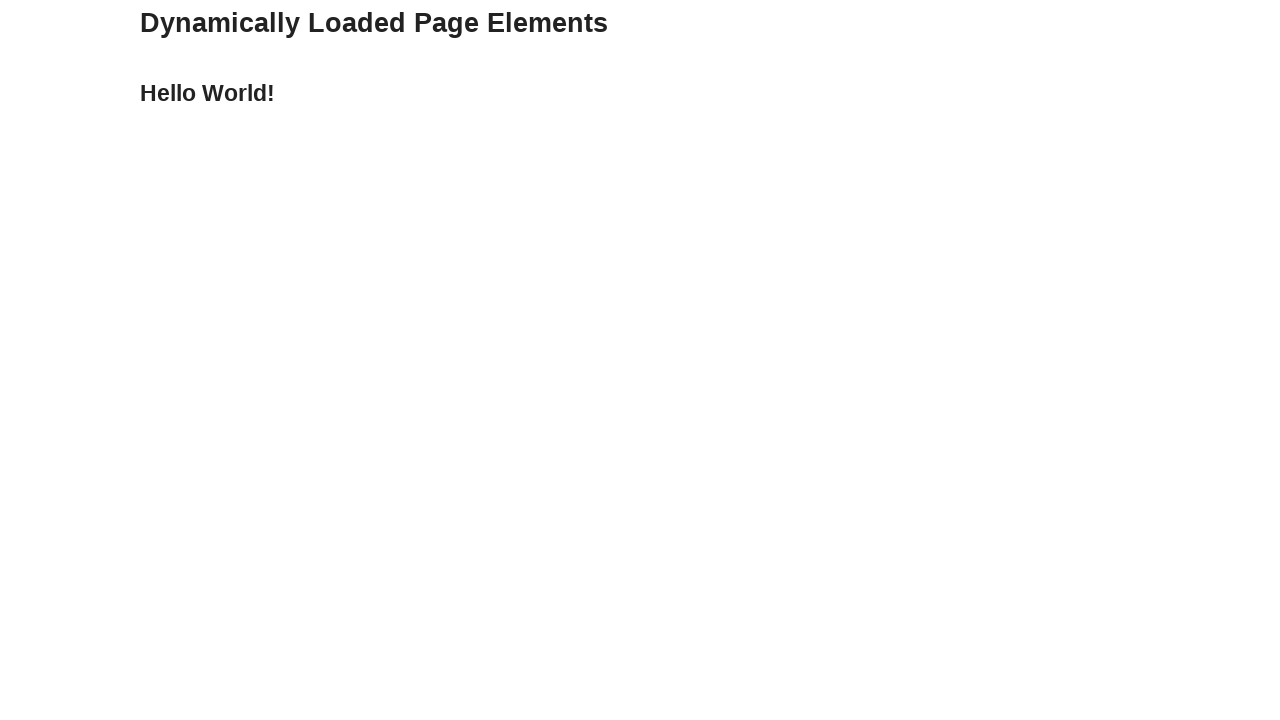

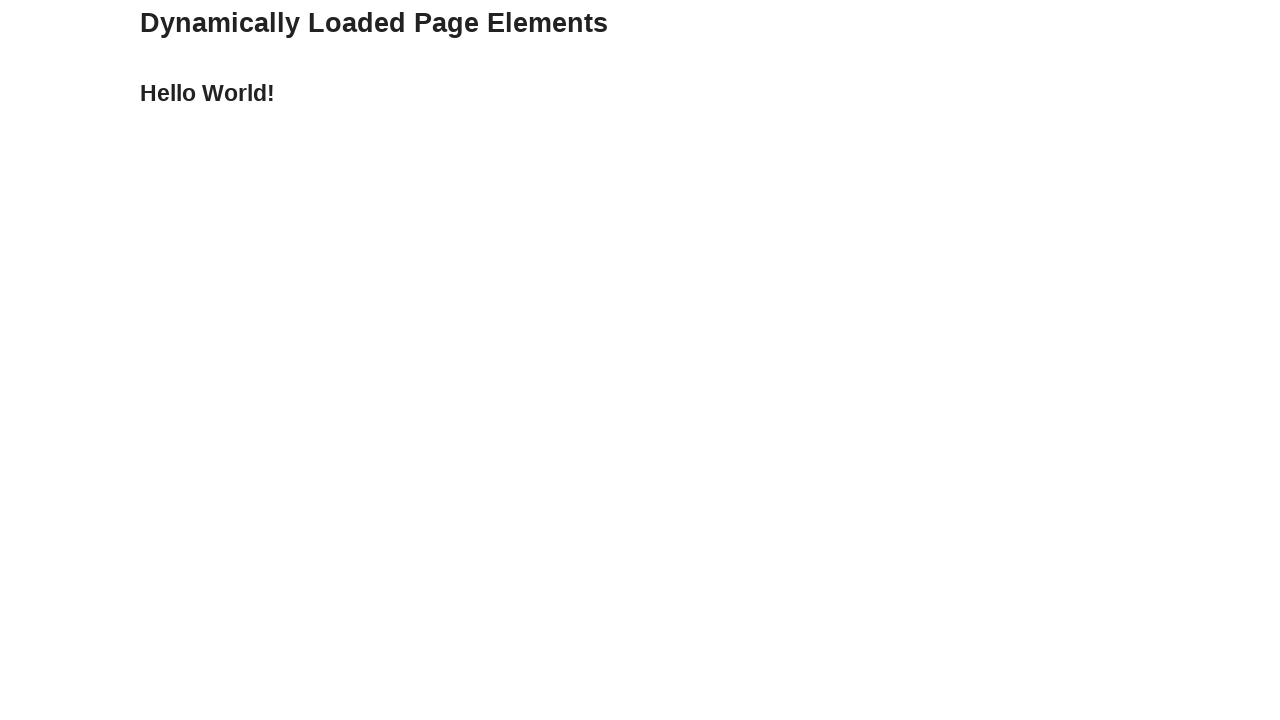